Tests right click (context click) functionality on a button and verifies the right click message appears

Starting URL: https://demoqa.com/buttons

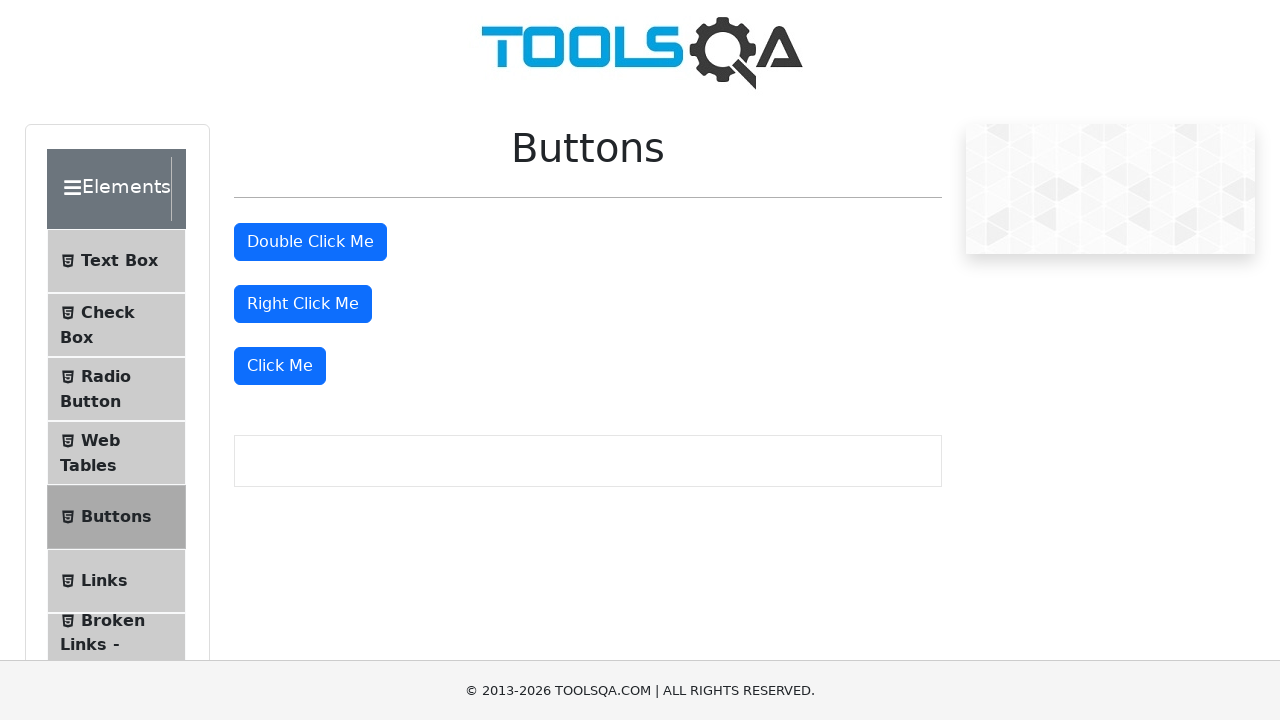

Scrolled page down to view buttons section
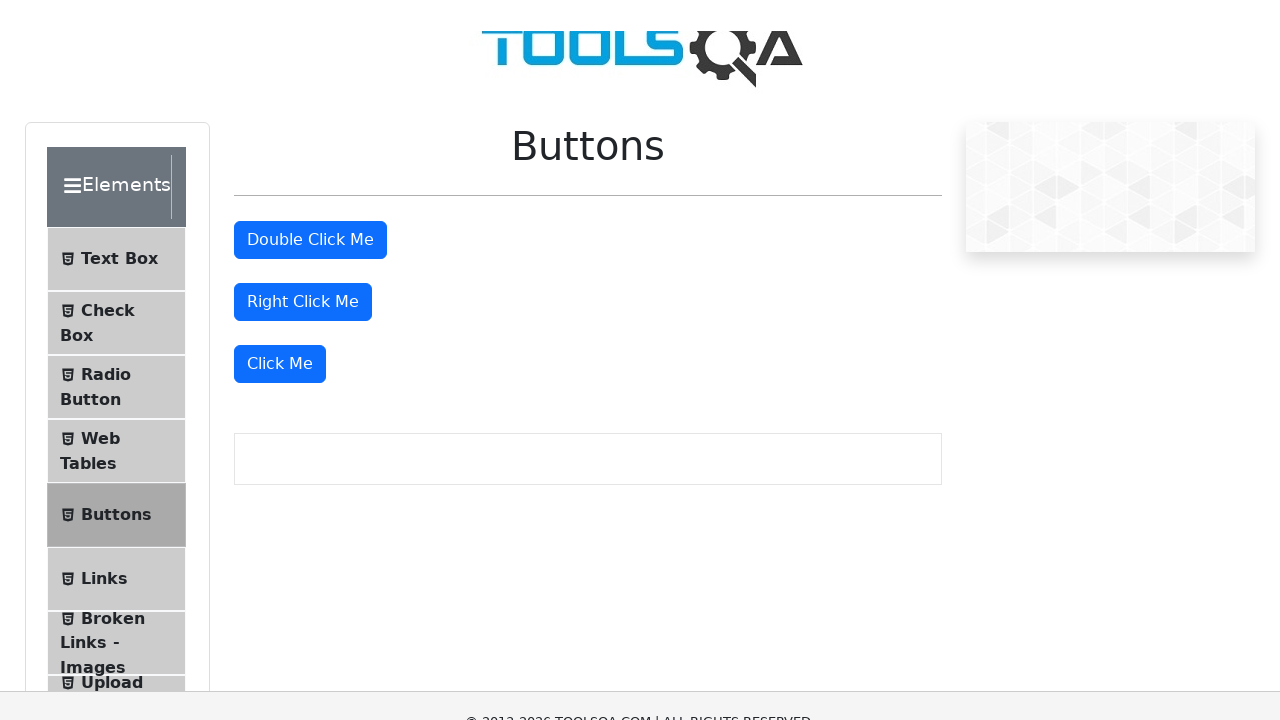

Buttons section became visible
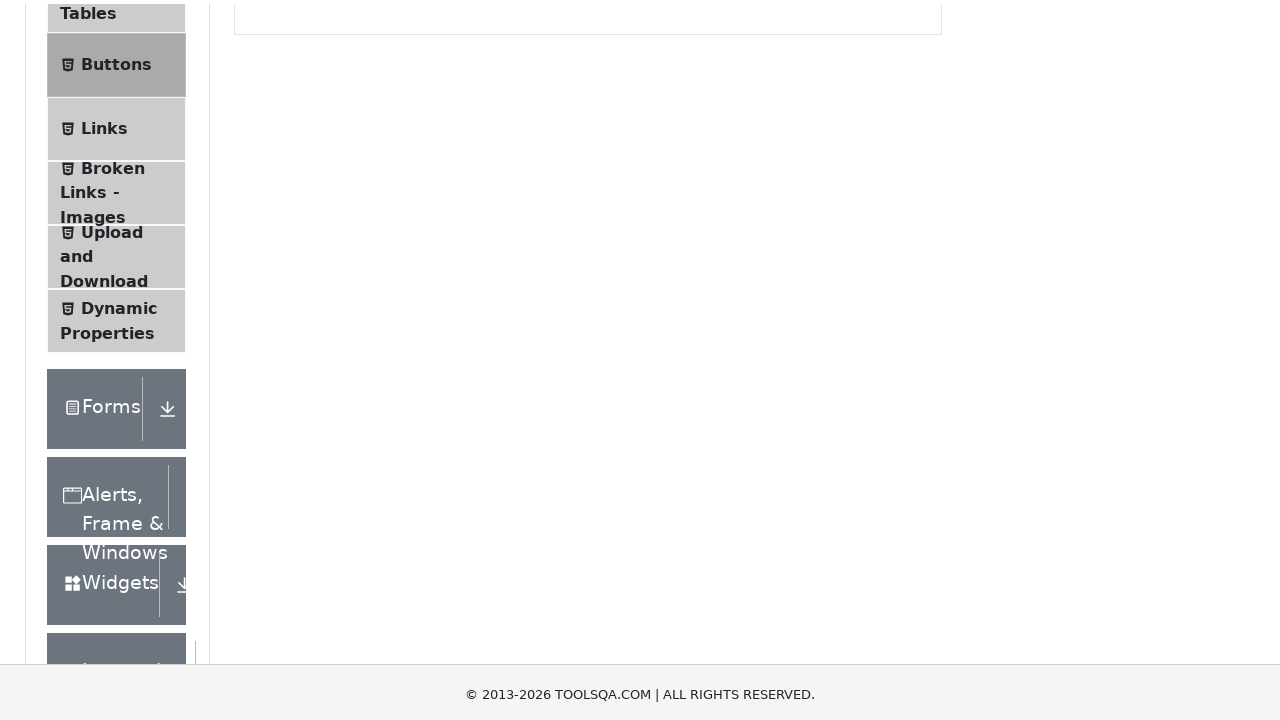

Right clicked the right click button at (303, 304) on #rightClickBtn
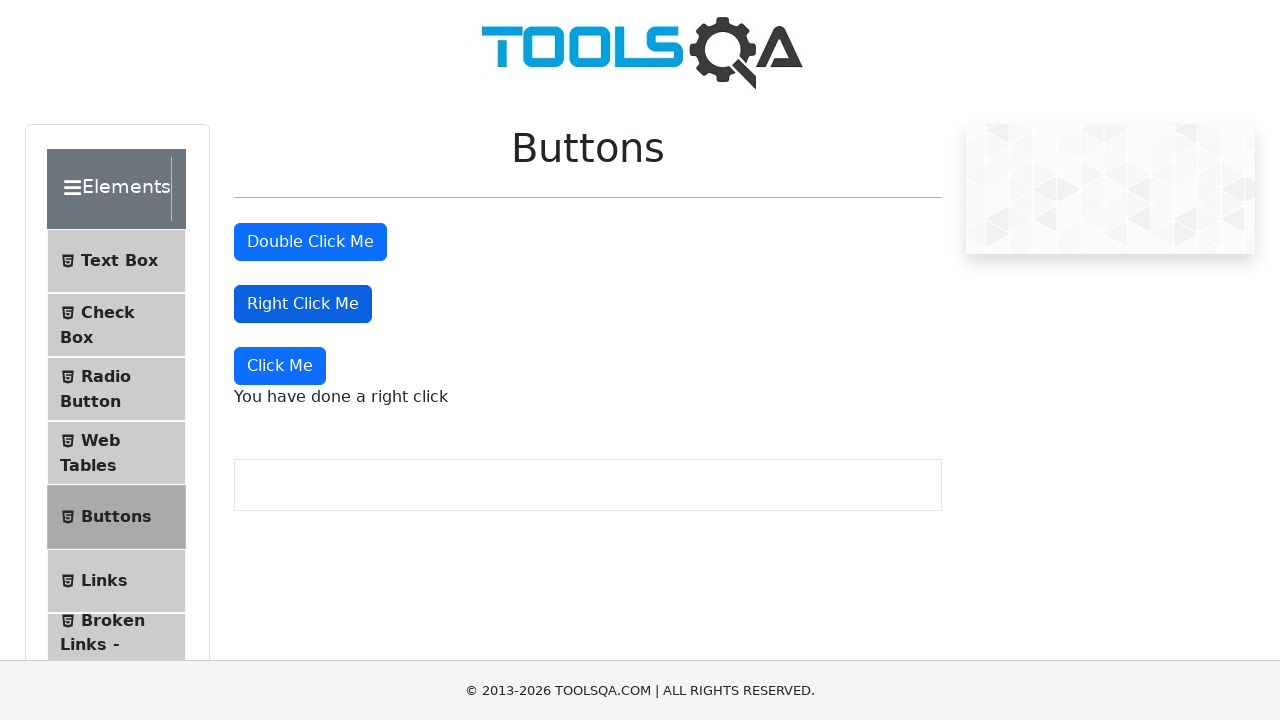

Right click message appeared on page
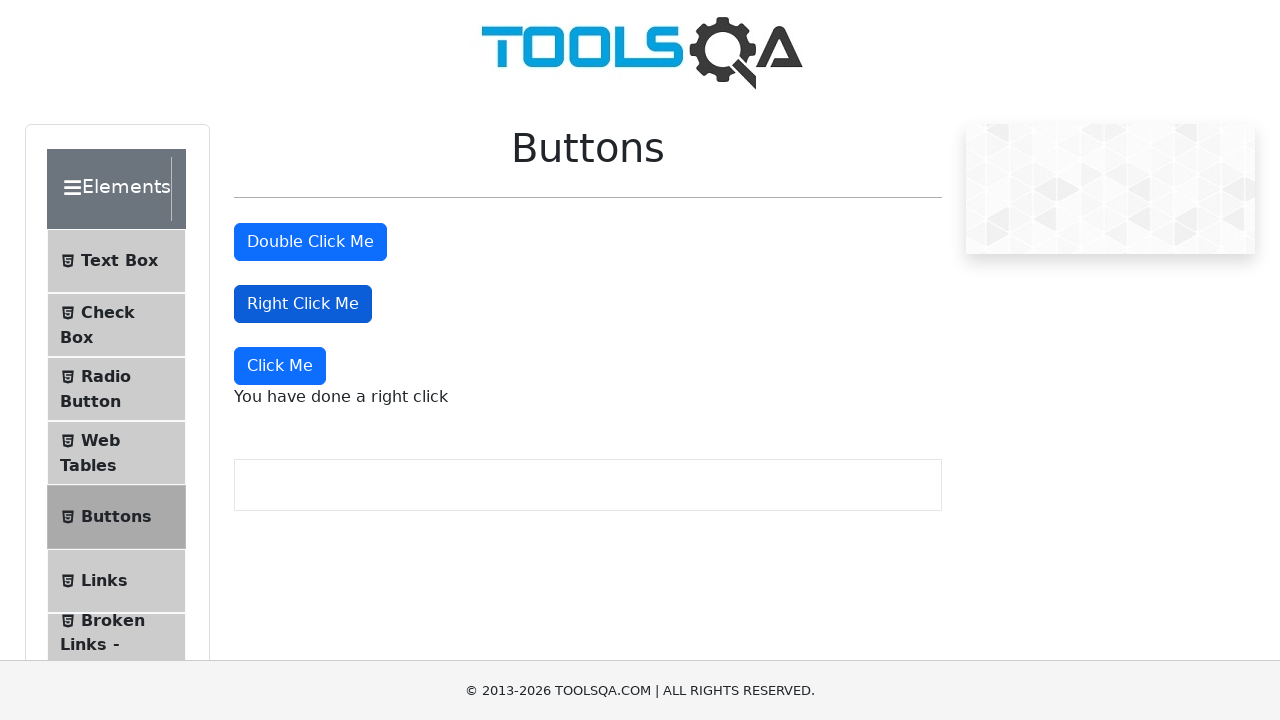

Verified right click message text is 'You have done a right click'
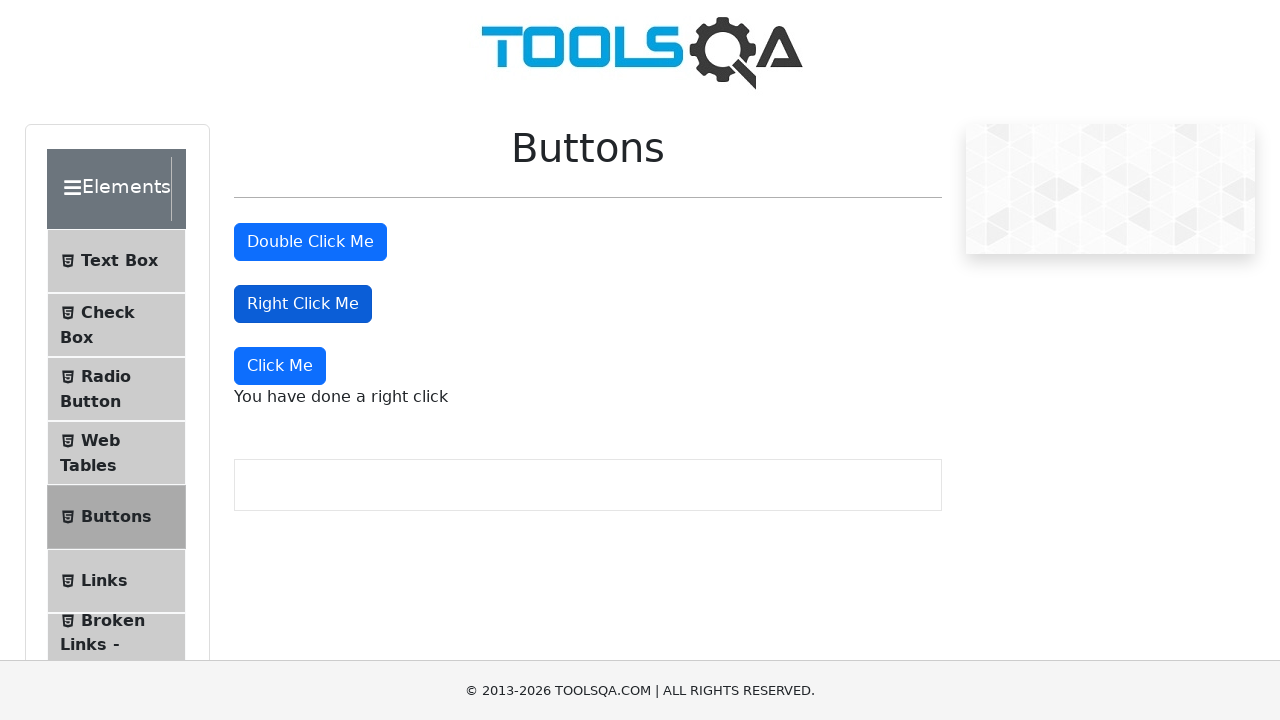

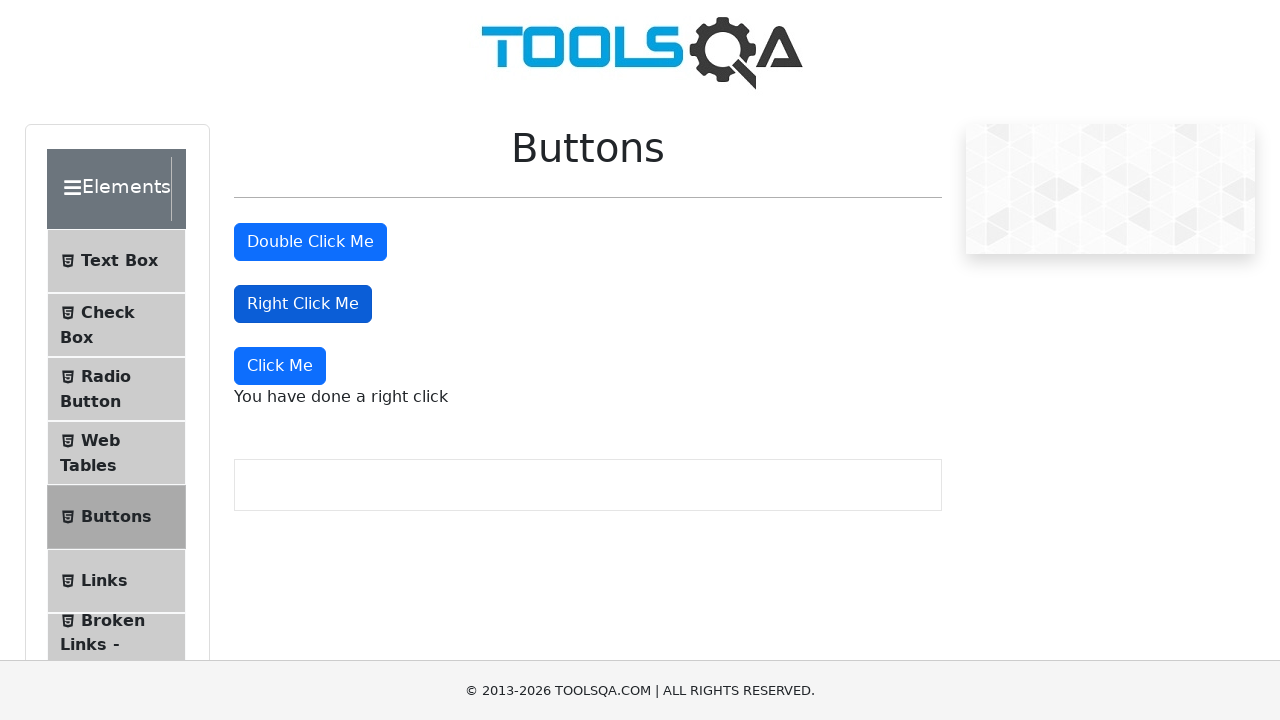